Tests clicking a hidden/covered button and verifying the success message appears

Starting URL: https://qaplayground.dev/apps/covered/

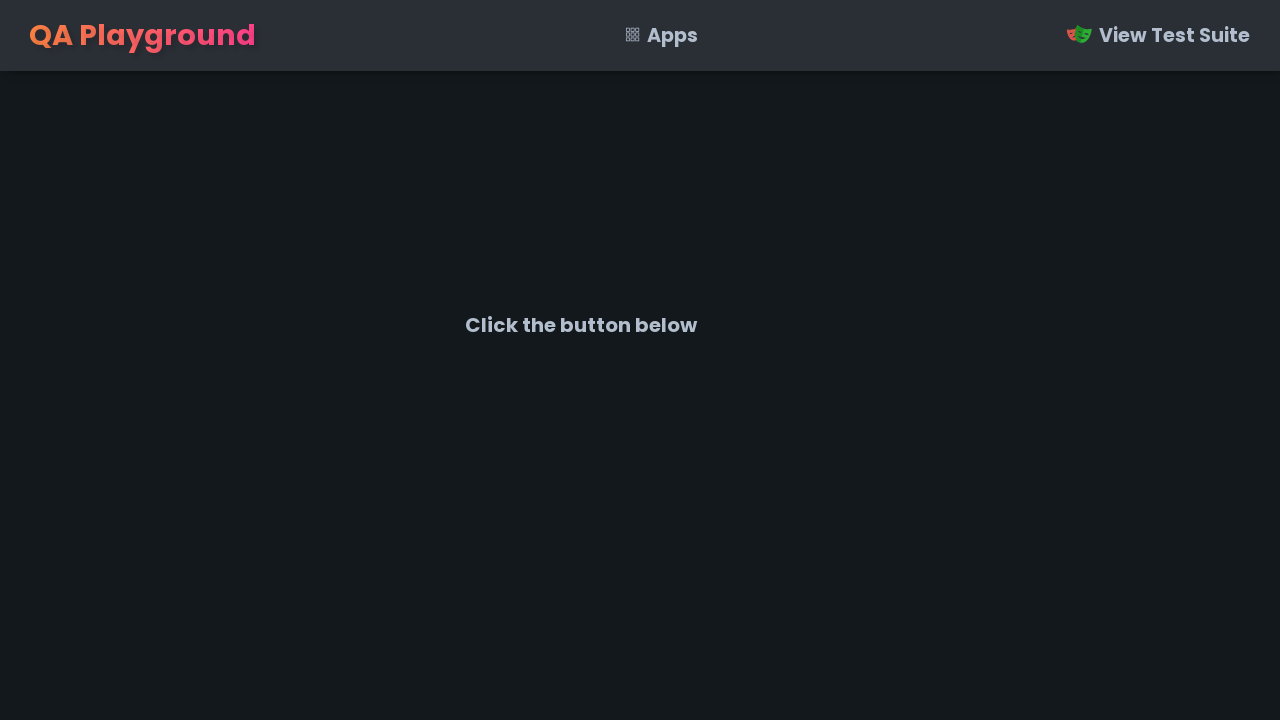

Clicked the hidden fugitive button at (552, 390) on #fugitive
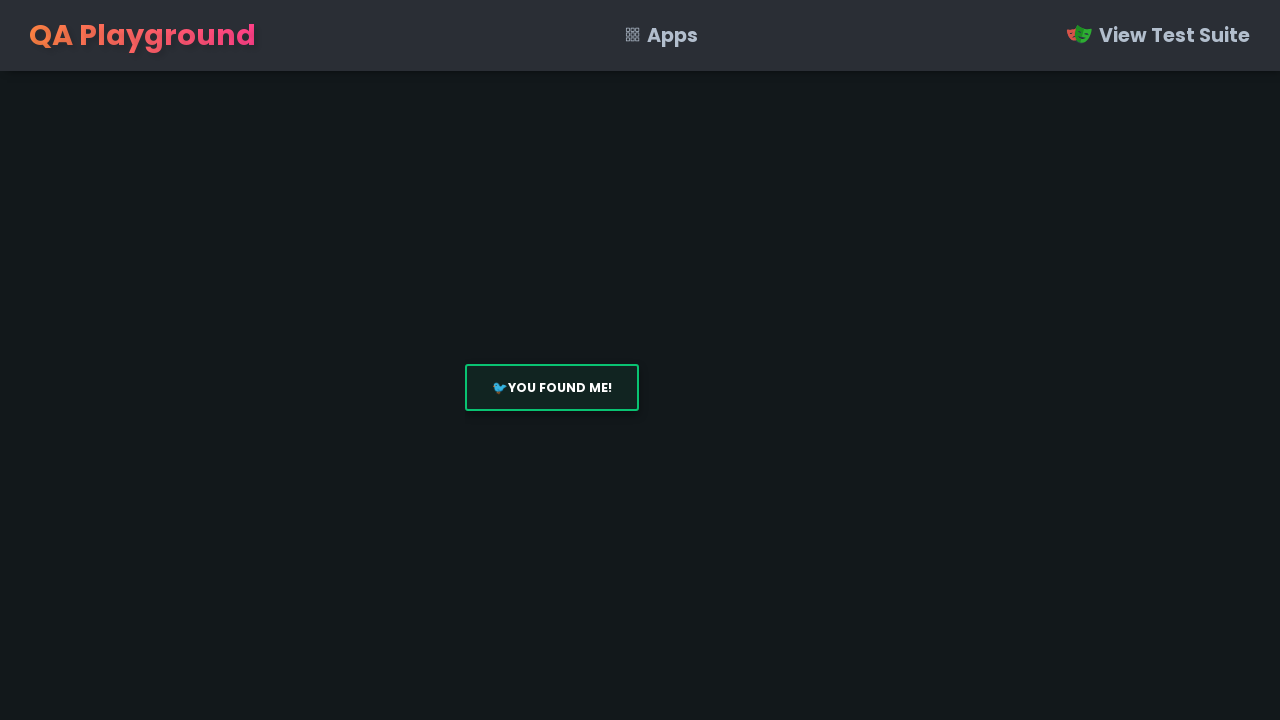

Verified success message 'Mission accomplished' appears in info element
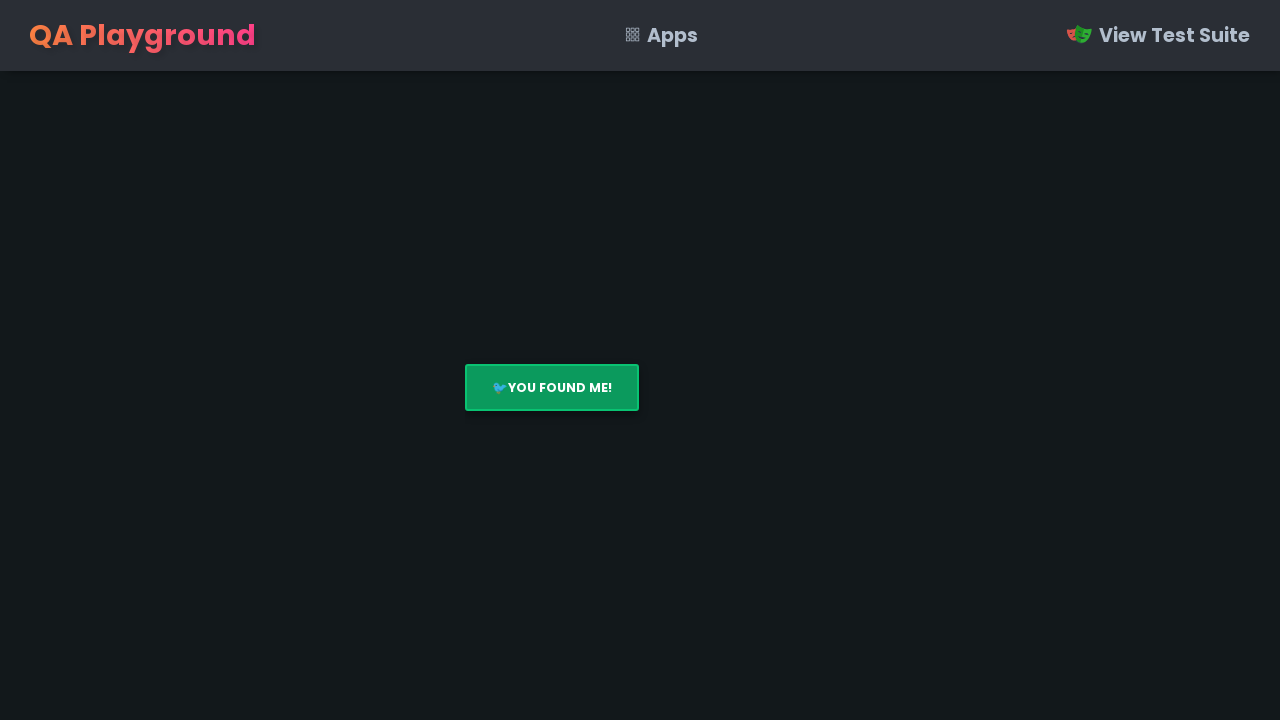

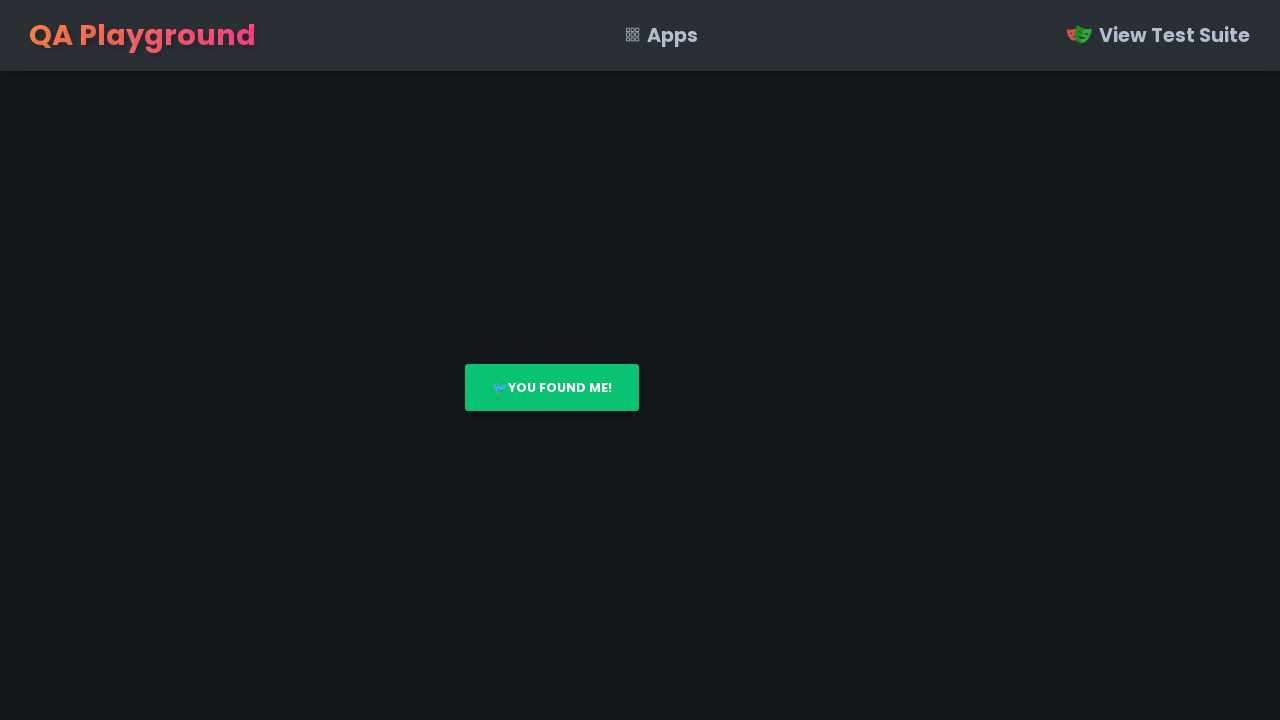